Tests adding multiple products (Carrot, Brocolli, Cucumber, Beetroot, Potato) to the shopping cart by finding them in the product list and clicking their add buttons

Starting URL: https://rahulshettyacademy.com/seleniumPractise

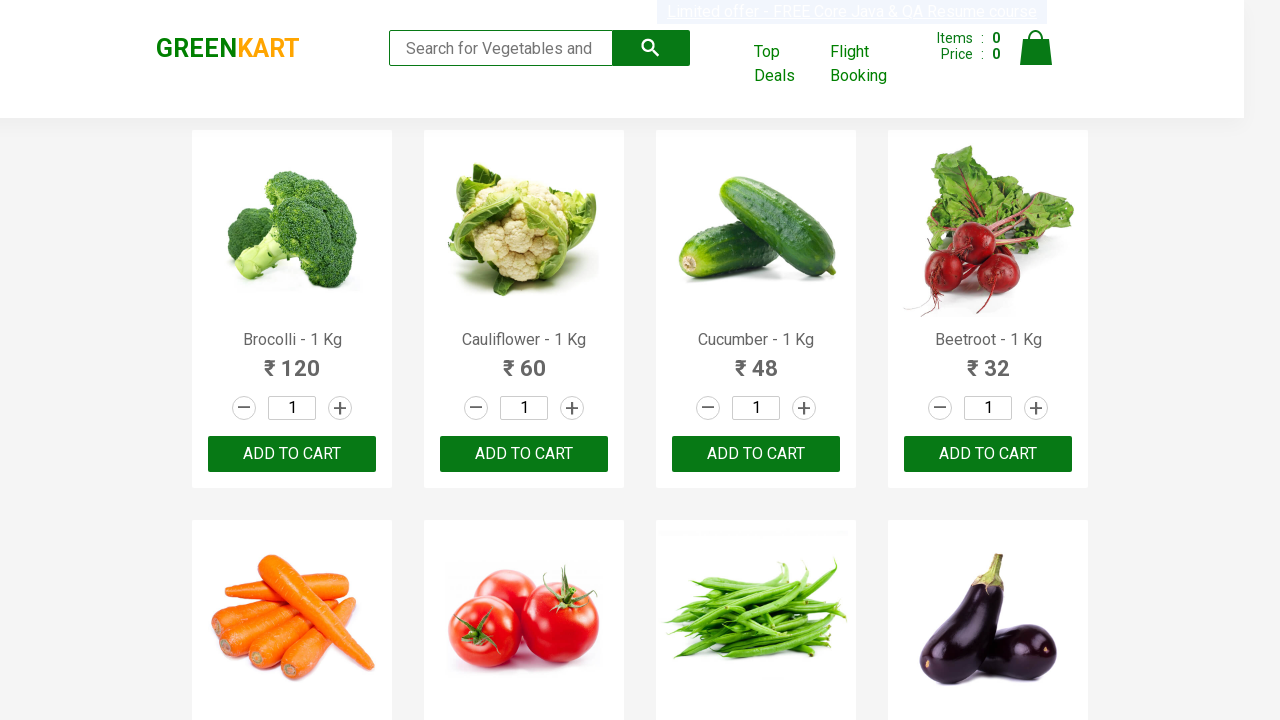

Waited for product names to load
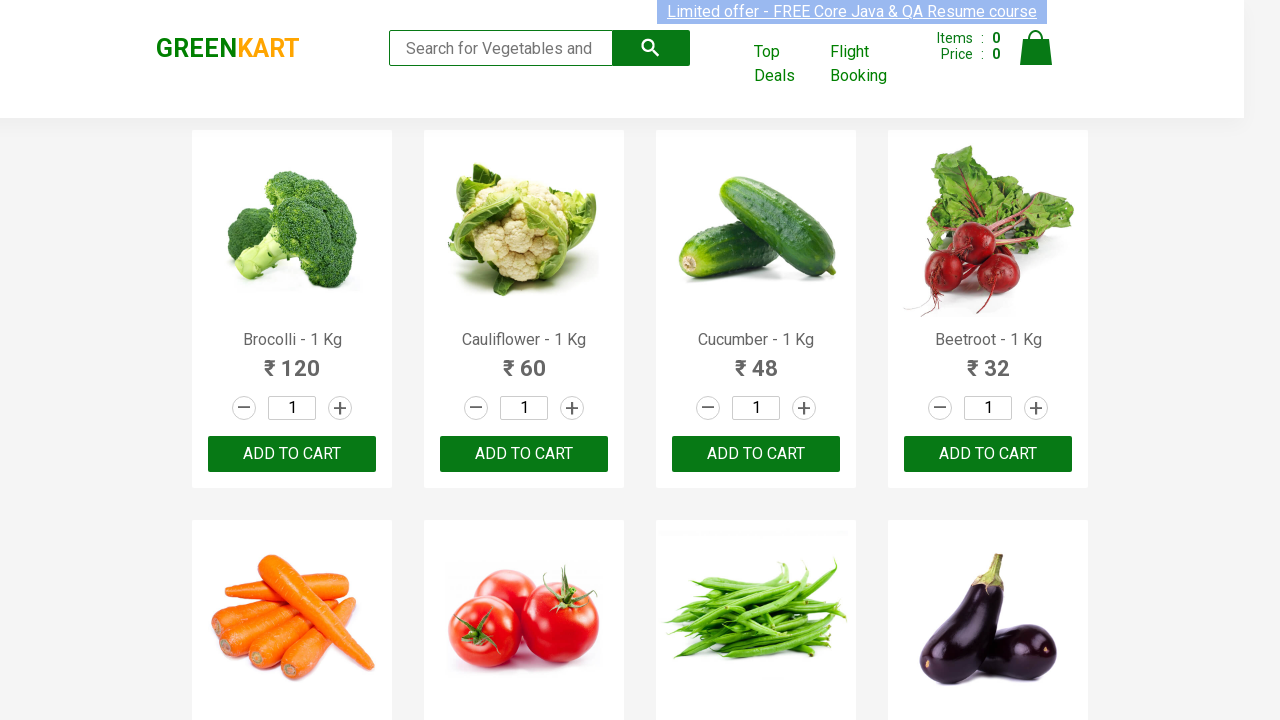

Retrieved all product name elements from the page
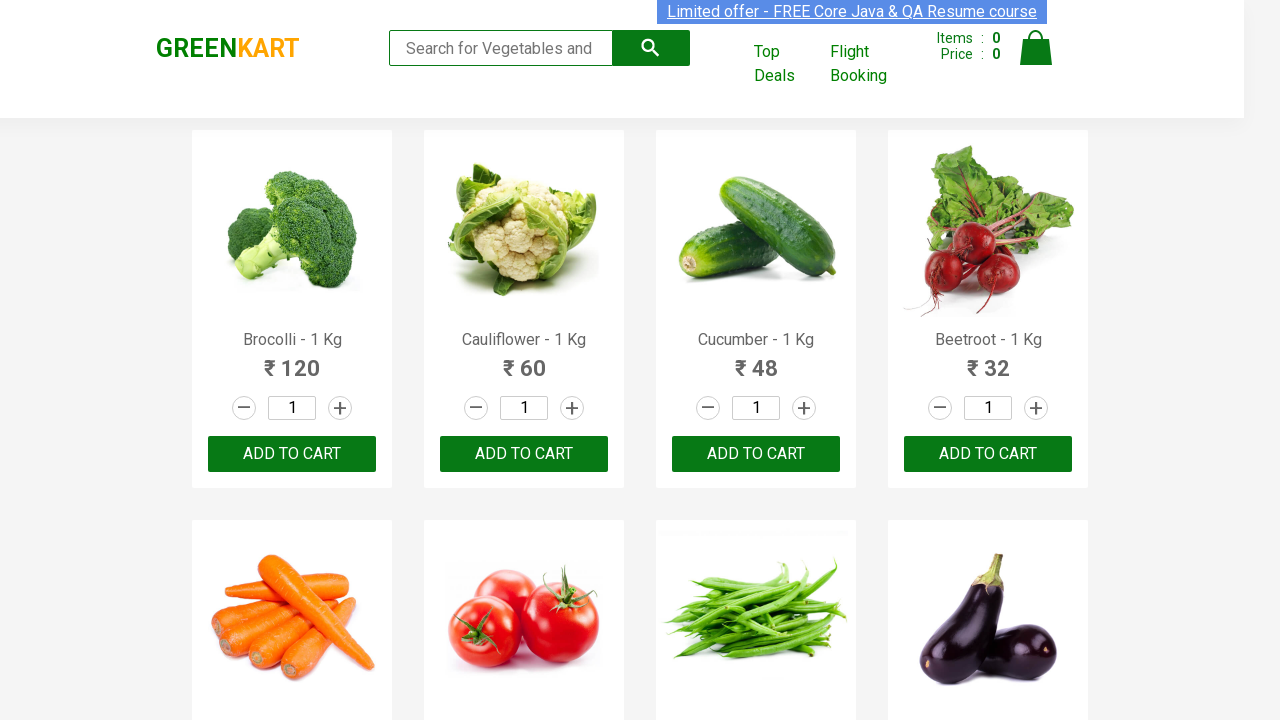

Clicked add to cart button for Brocolli at (292, 454) on div.product-action >> nth=0
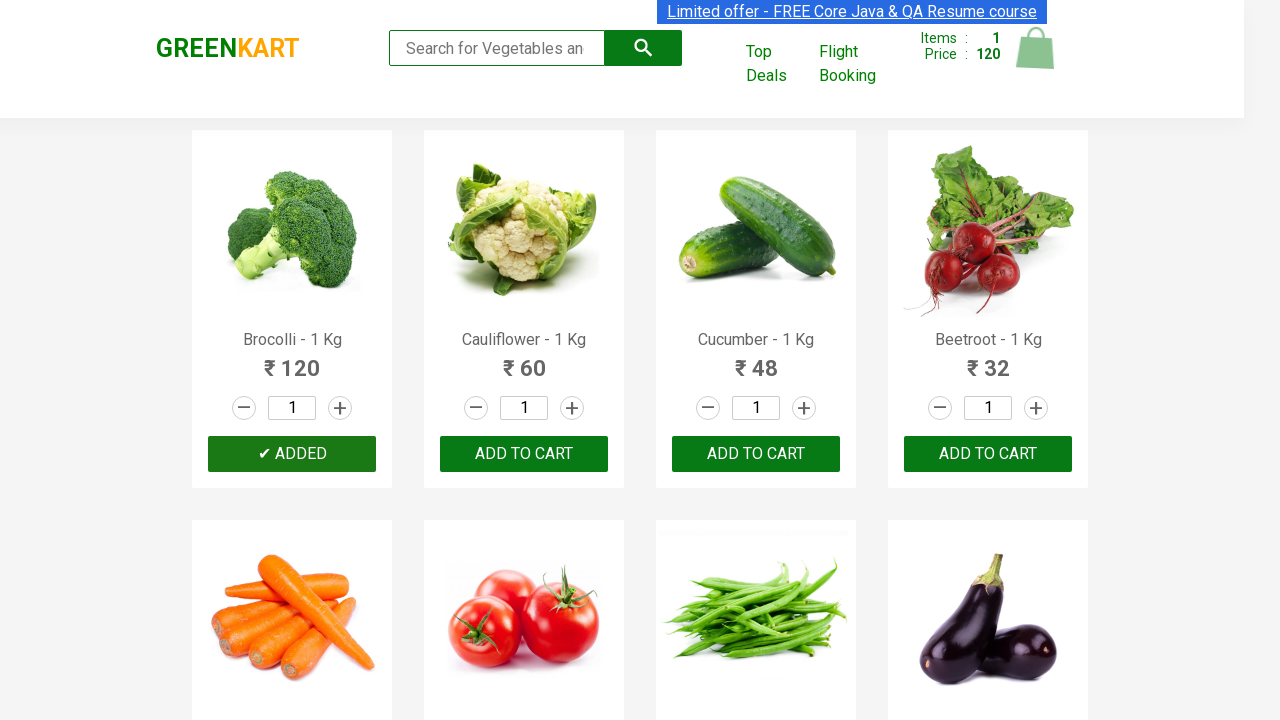

Clicked add to cart button for Cucumber at (756, 454) on div.product-action >> nth=2
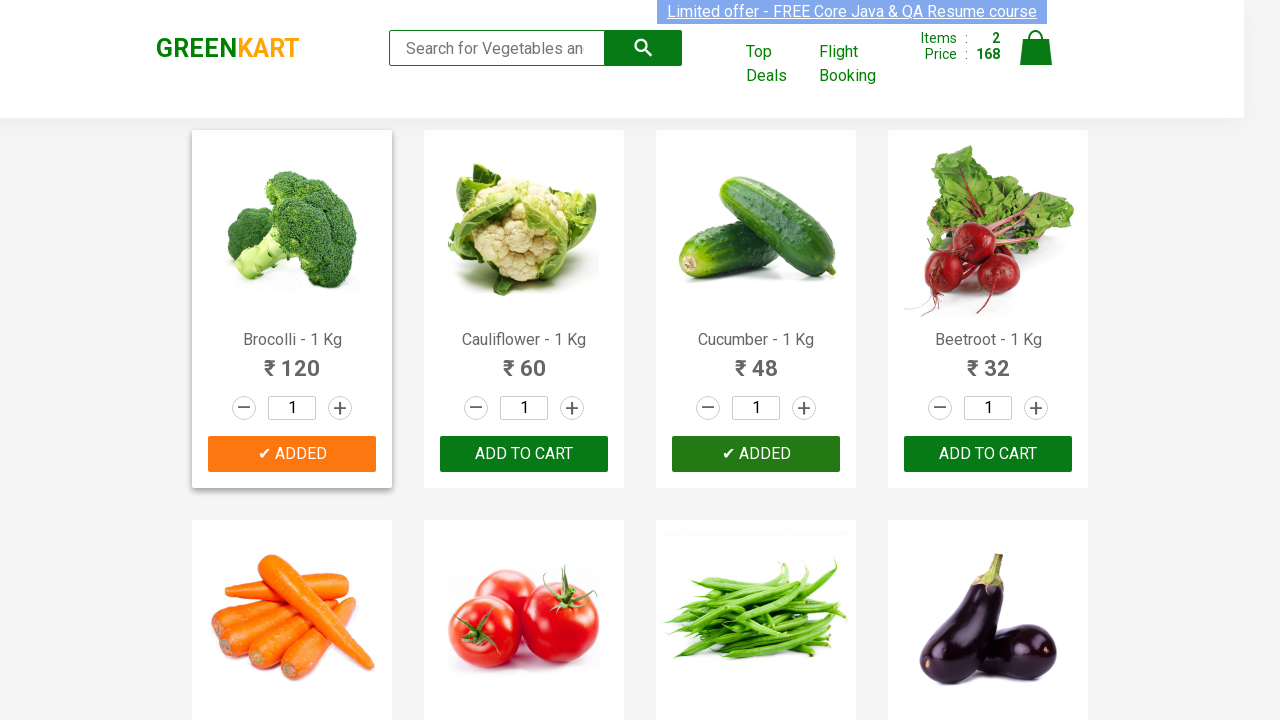

Clicked add to cart button for Beetroot at (988, 454) on div.product-action >> nth=3
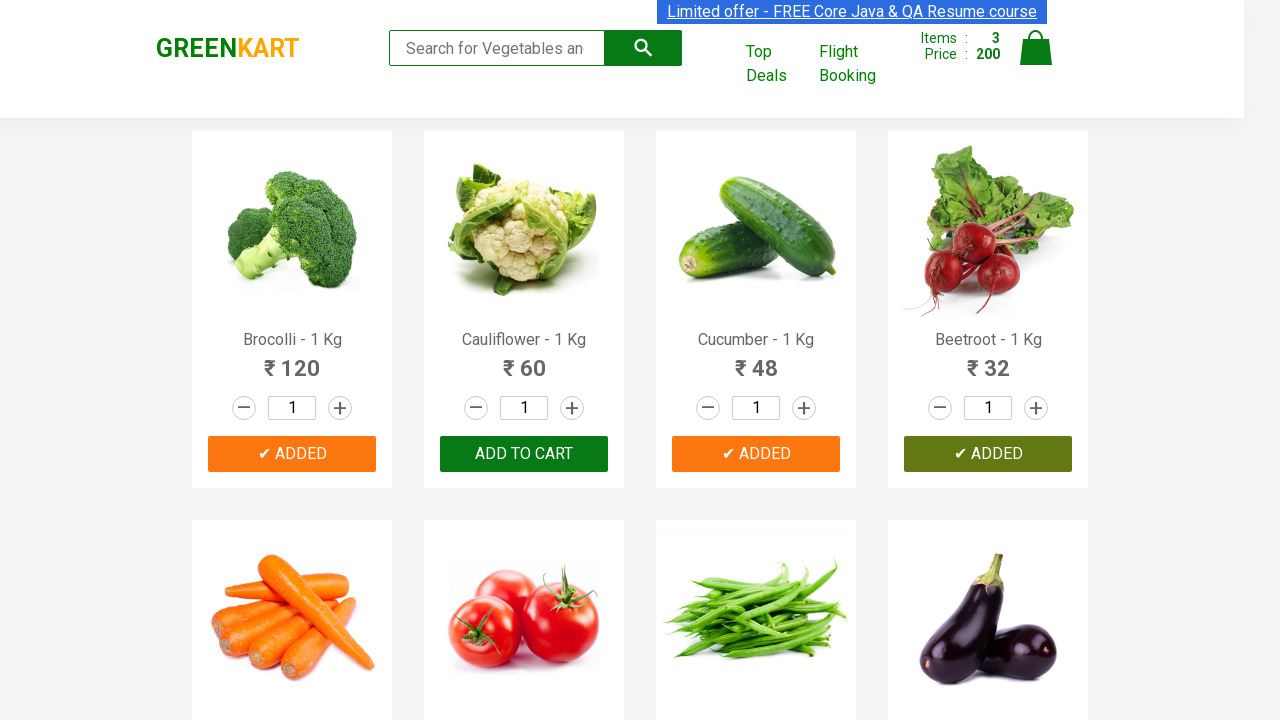

Clicked add to cart button for Carrot at (292, 360) on div.product-action >> nth=4
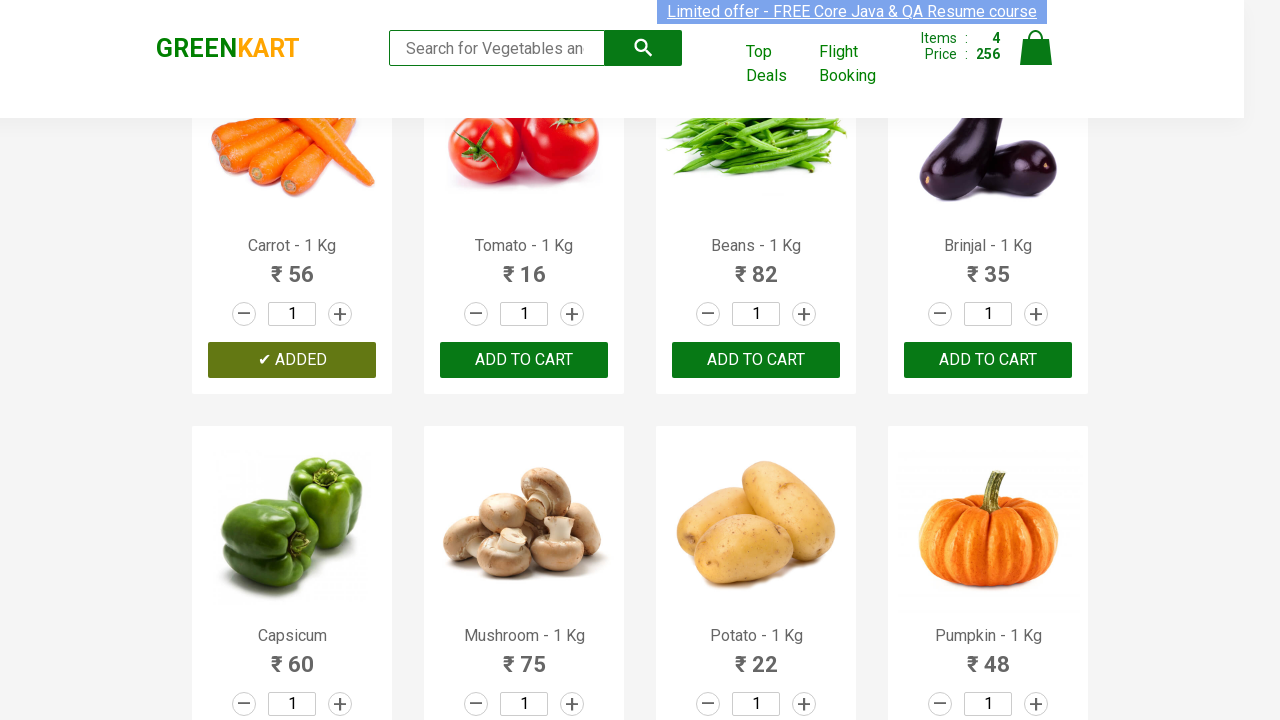

Clicked add to cart button for Potato at (756, 686) on div.product-action >> nth=10
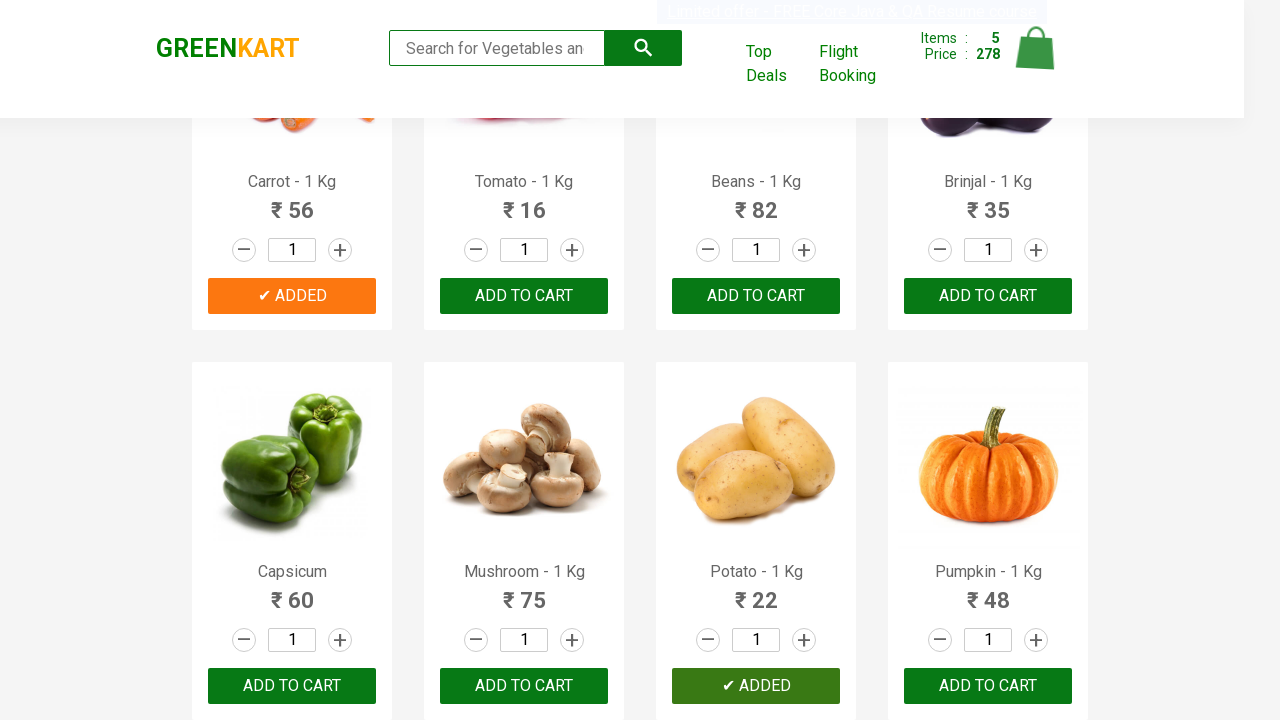

Waited 2 seconds for cart to update
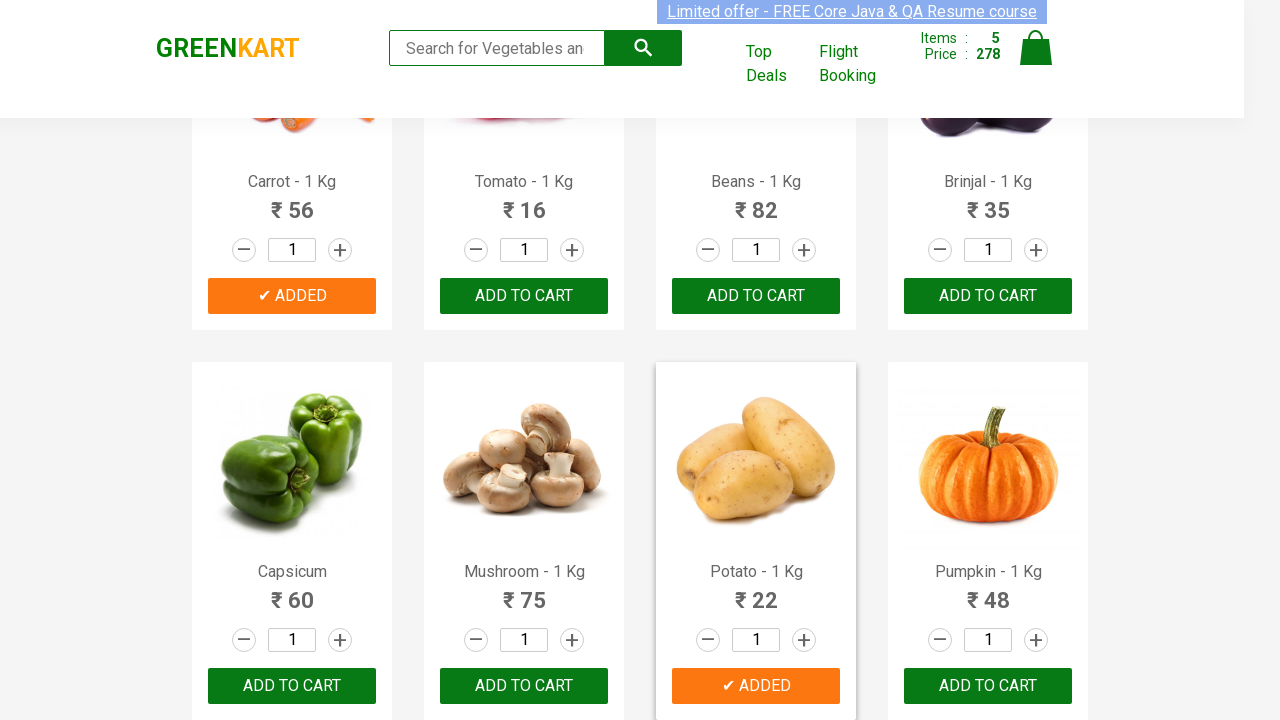

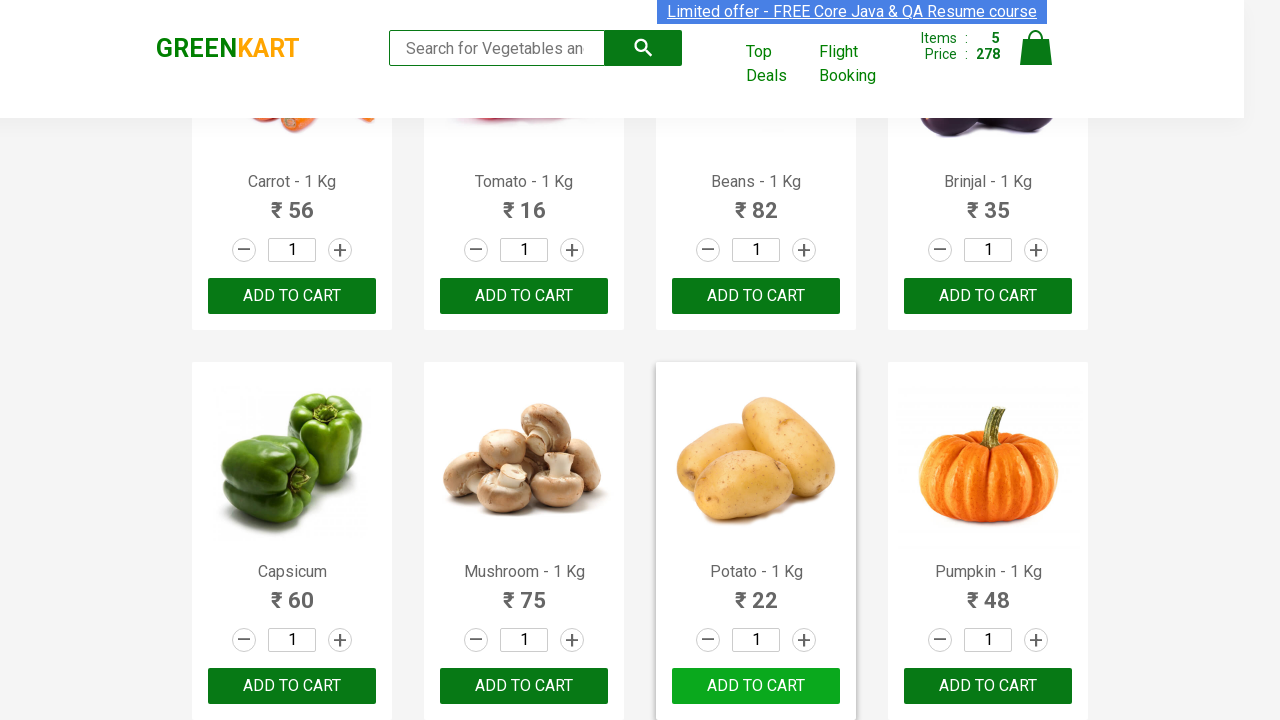